Tests registration form submission by filling in first name, last name, and email fields, then verifying successful registration message

Starting URL: http://suninjuly.github.io/registration1.html

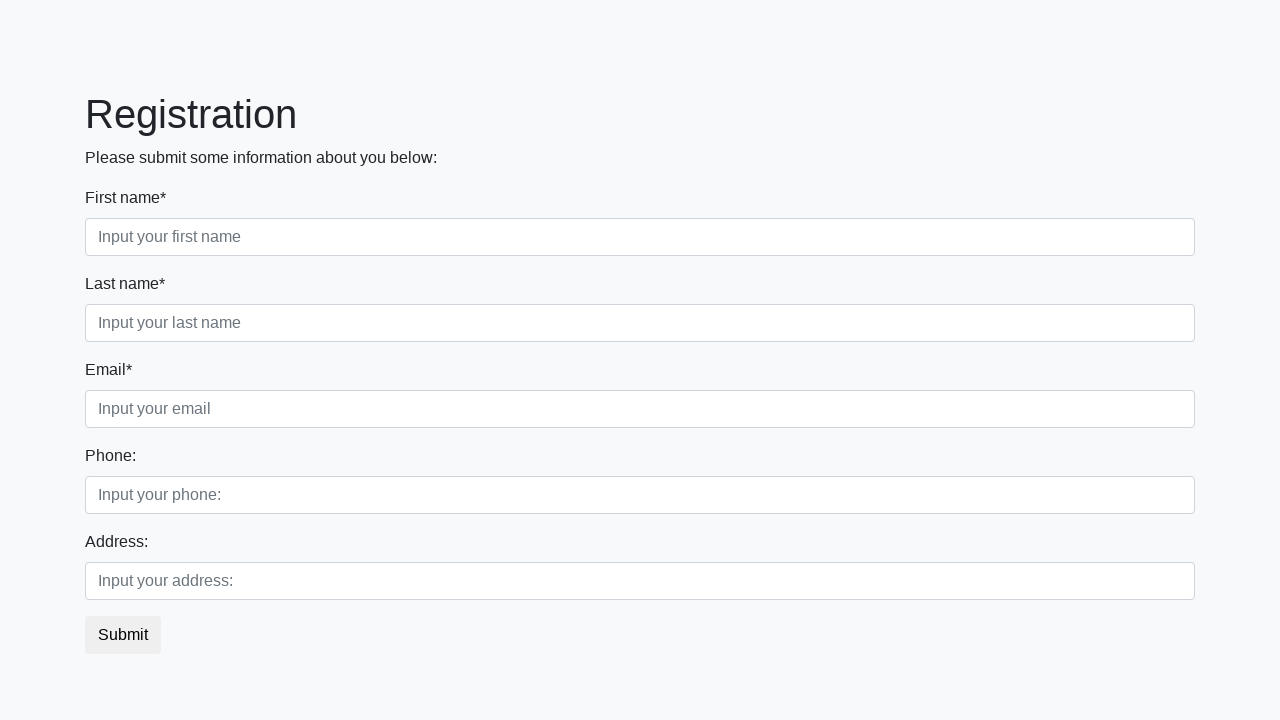

Filled first name field with 'Pavel' on [placeholder="Input your first name"]
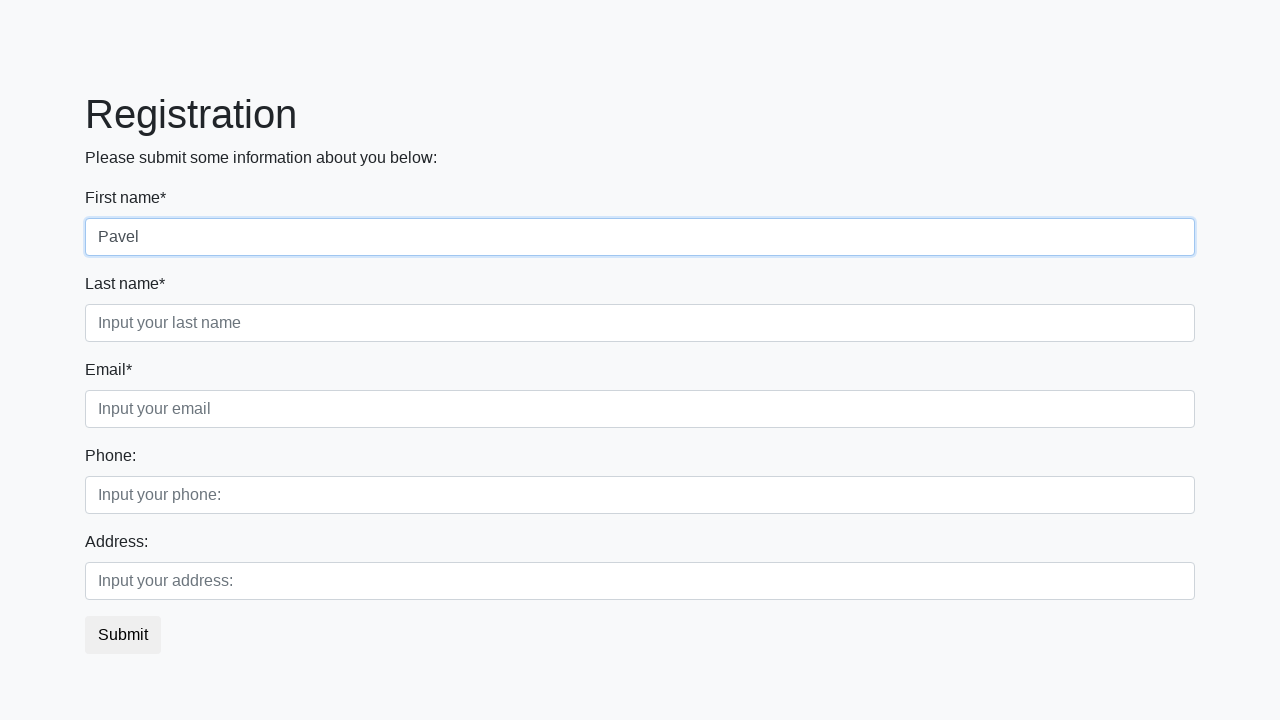

Filled last name field with 'Pavlov' on [placeholder="Input your last name"]
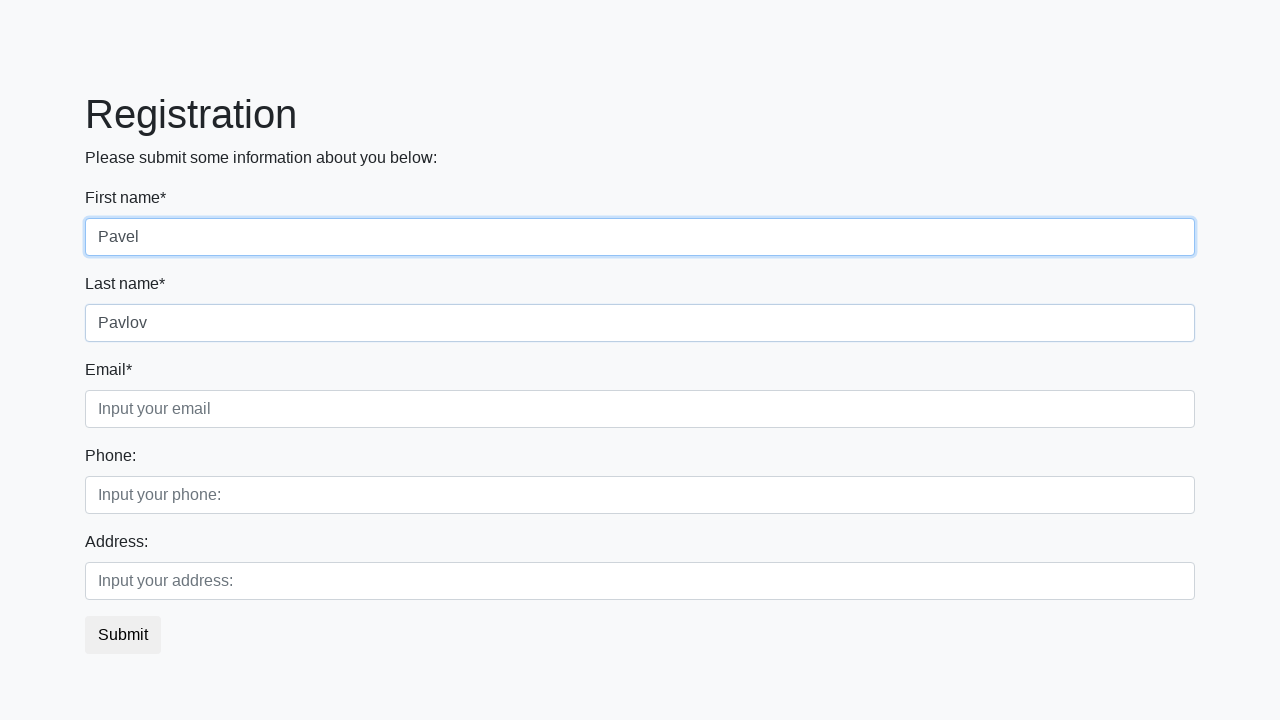

Filled email field with 'pavlov@mail.ru' on [placeholder="Input your email"]
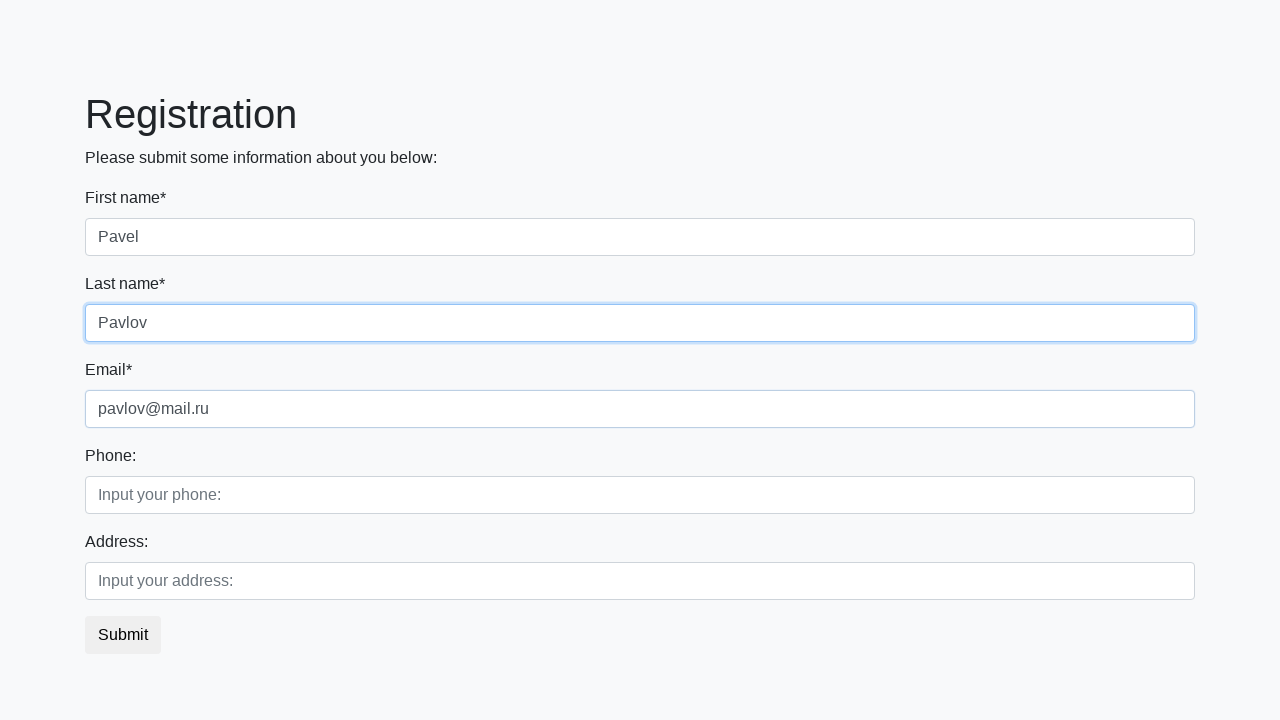

Clicked submit button to register at (123, 635) on button.btn
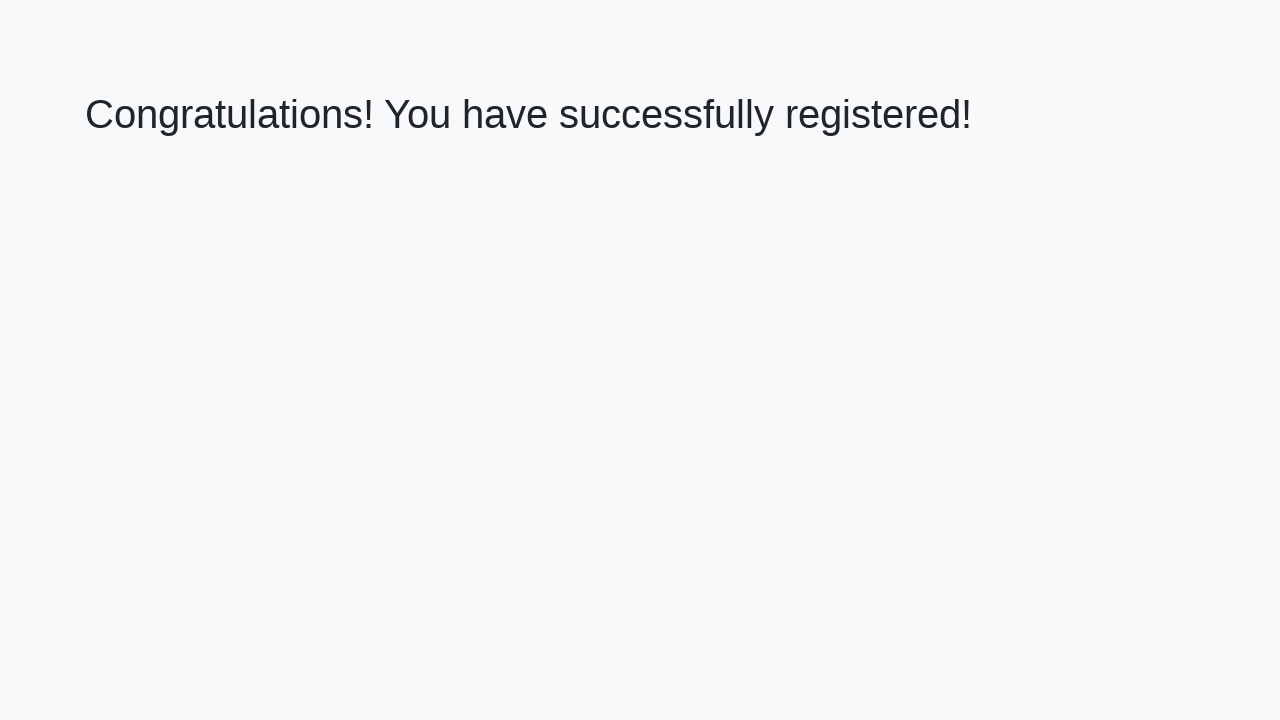

Success message header loaded
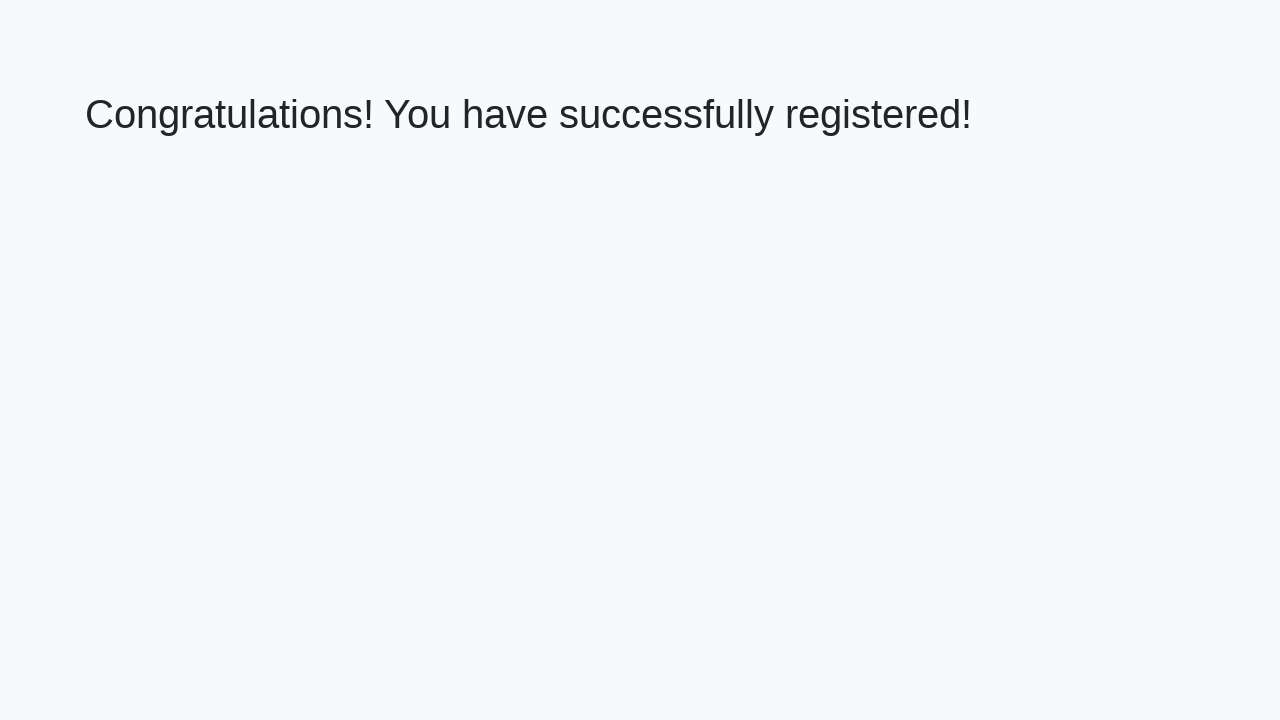

Retrieved success message text
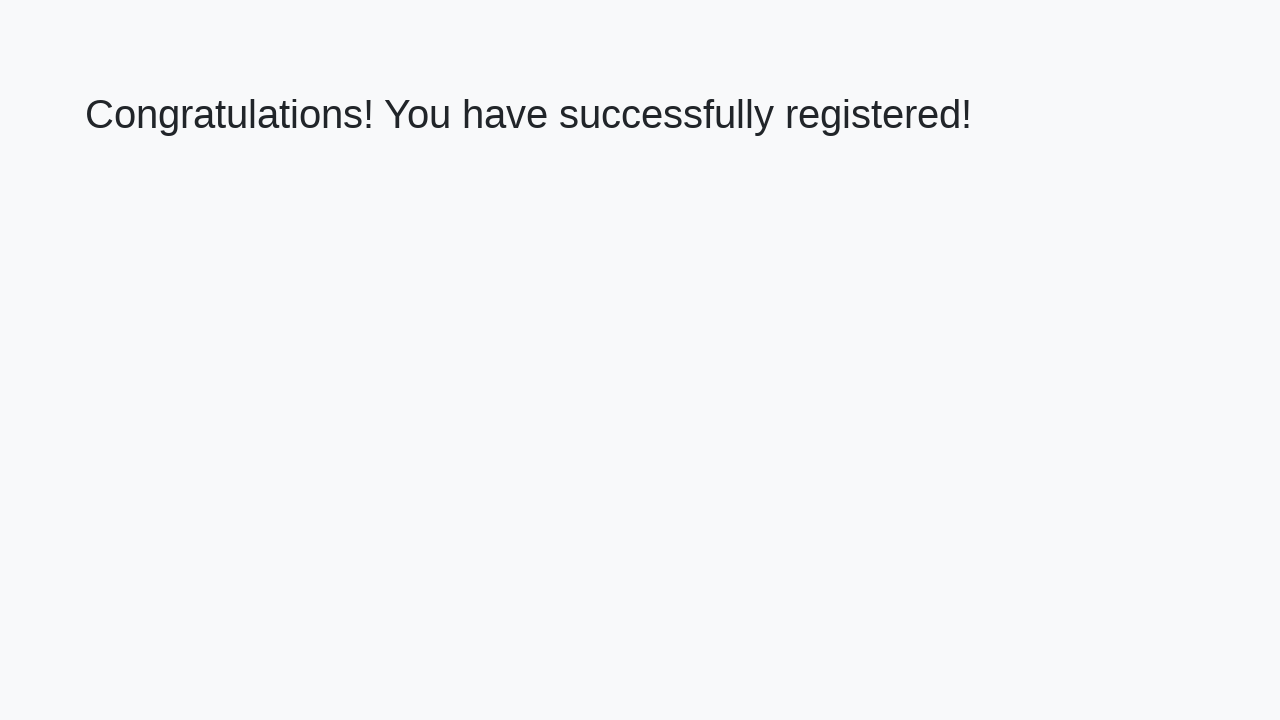

Verified successful registration message: 'Congratulations! You have successfully registered!'
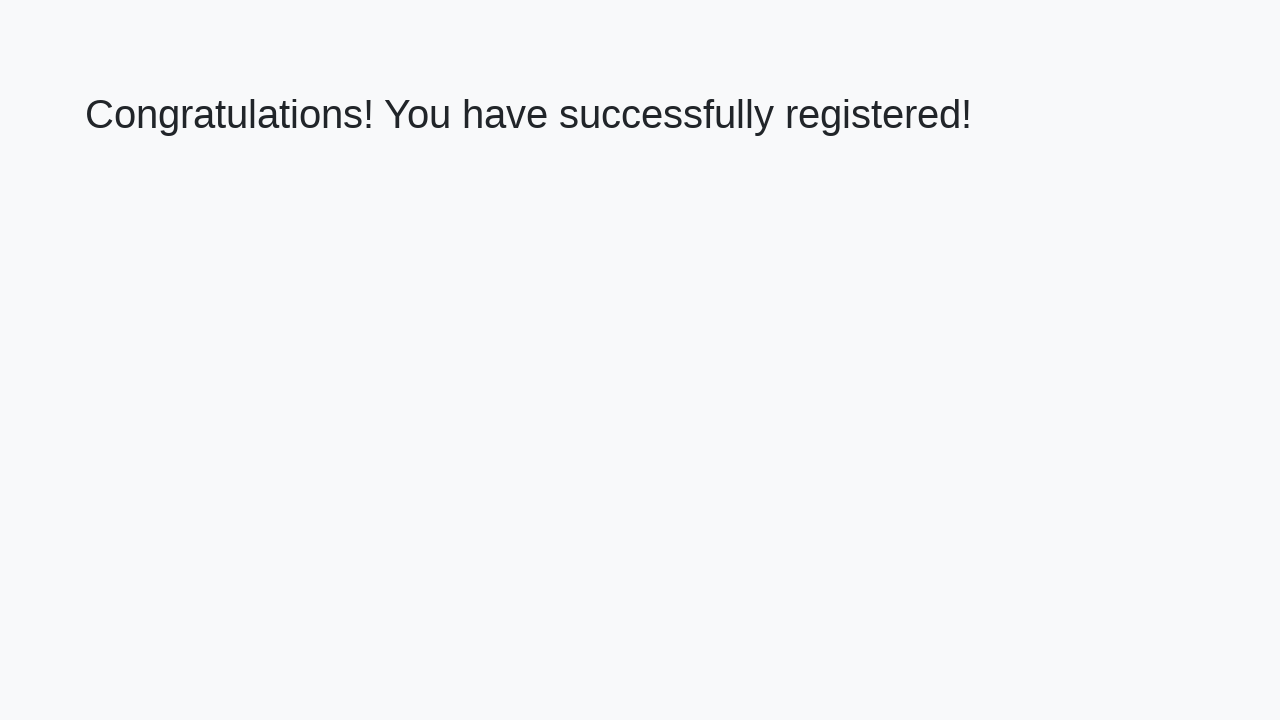

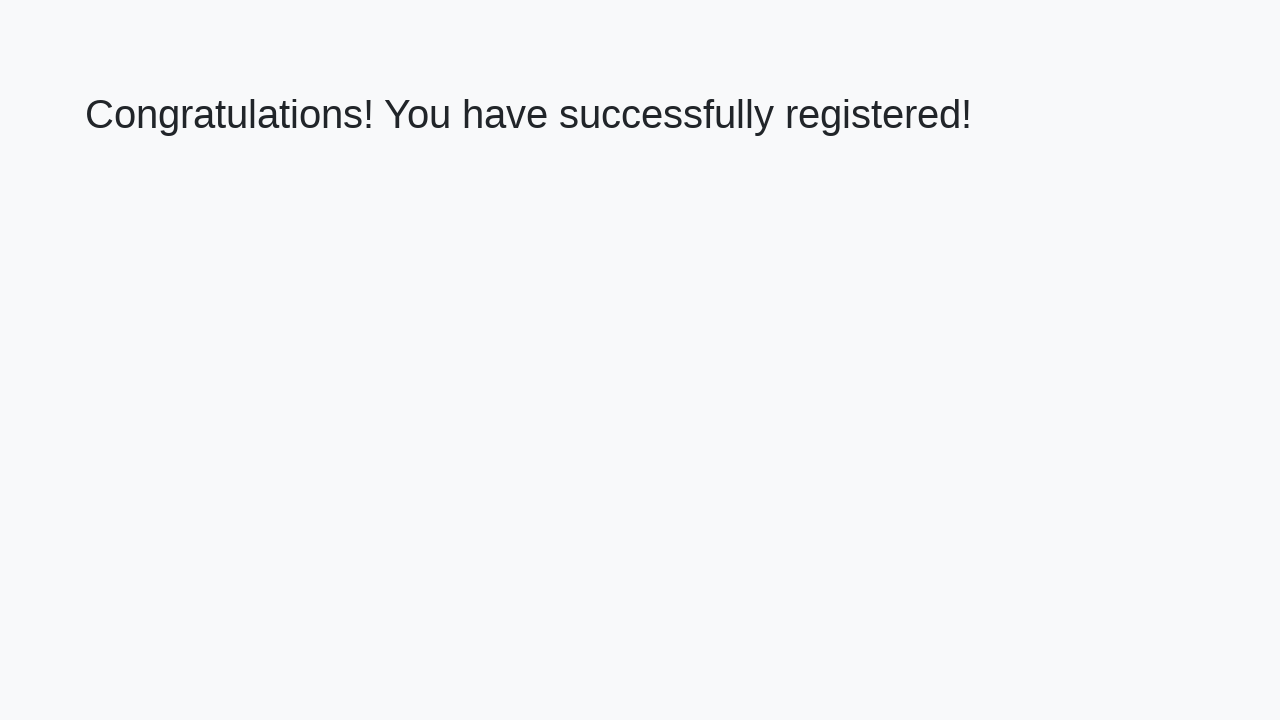